Clicks the logo and verifies navigation to home page via title check

Starting URL: https://www.demoblaze.com/

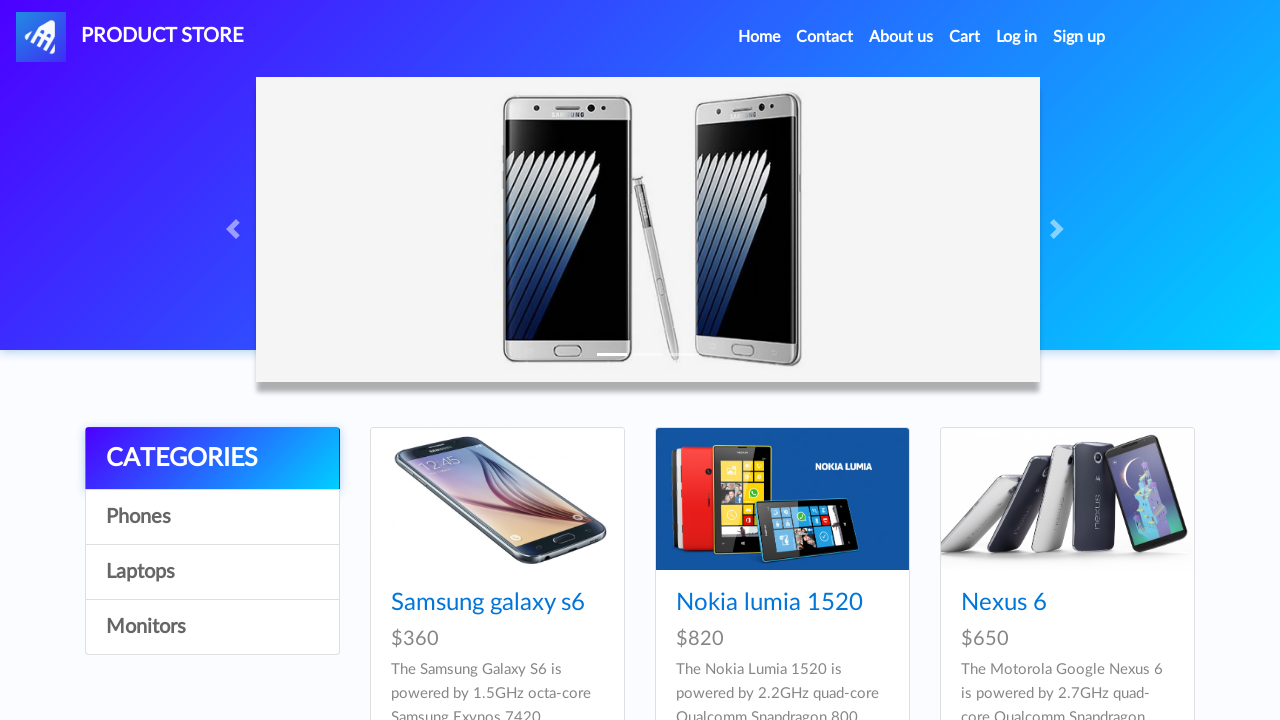

Clicked the logo (#nava) to navigate home at (130, 37) on #nava
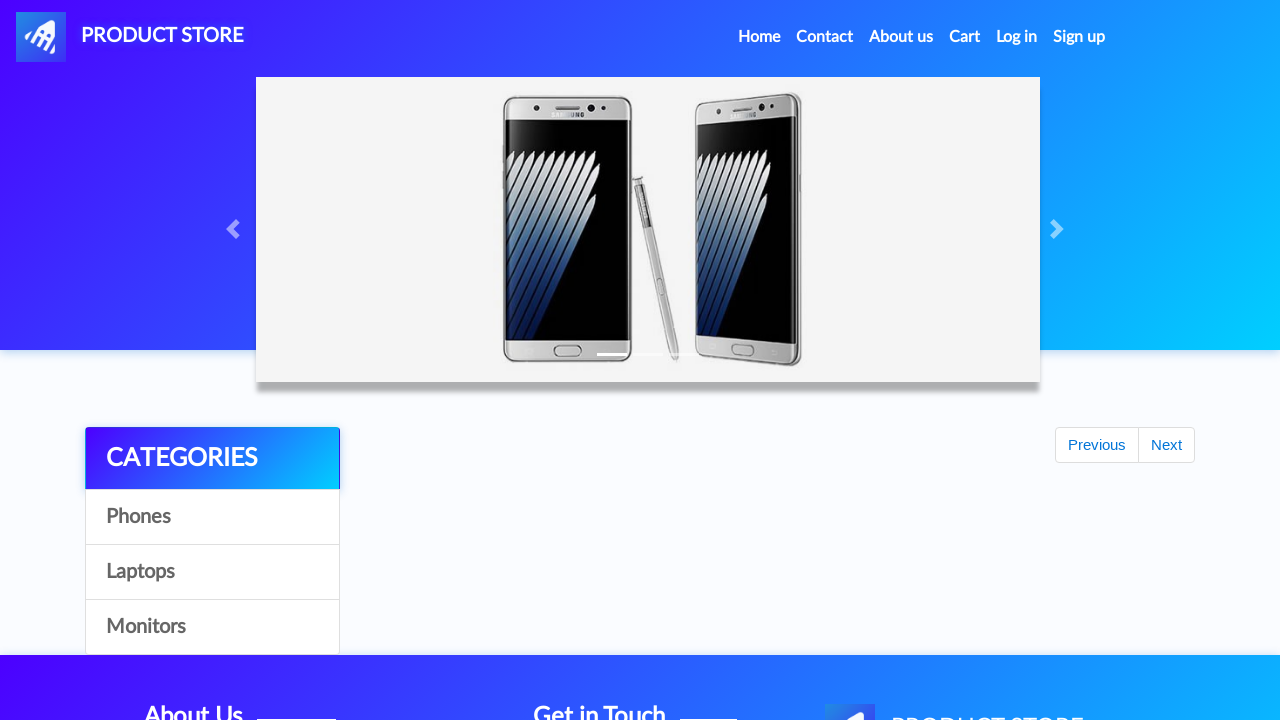

Waited for page to load (domcontentloaded state)
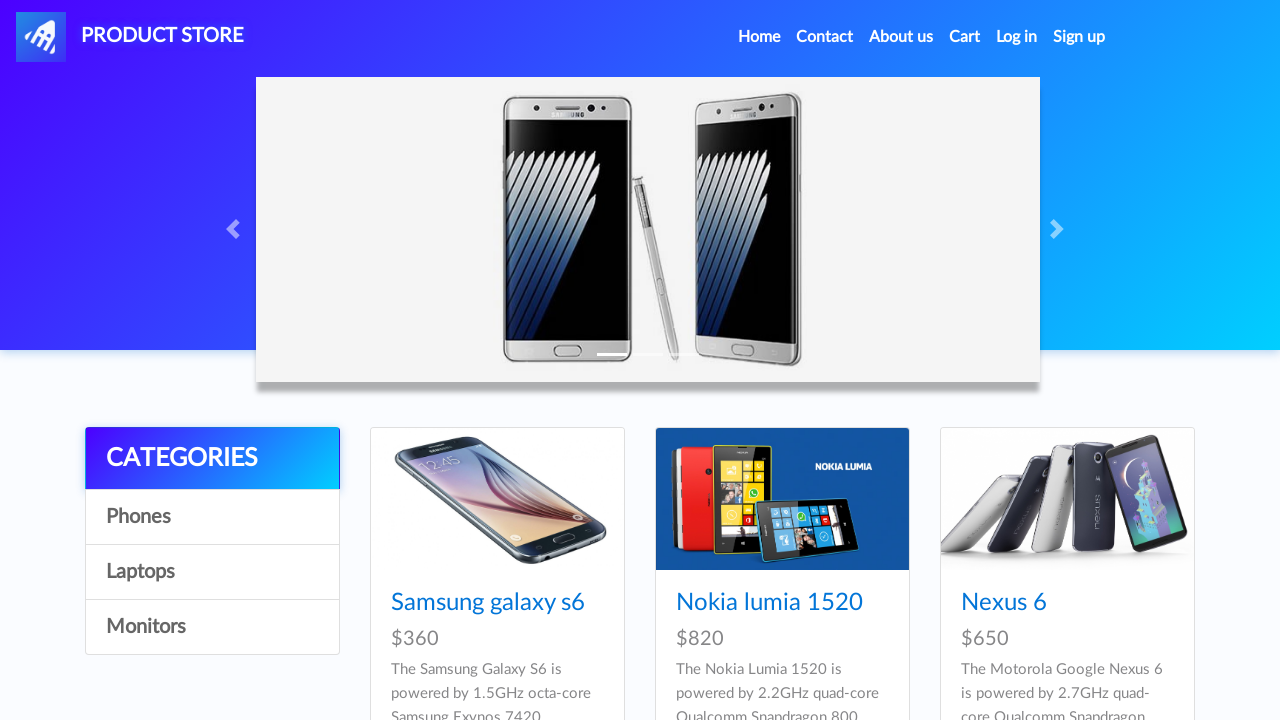

Verified navigation to home page - 'STORE' found in page title
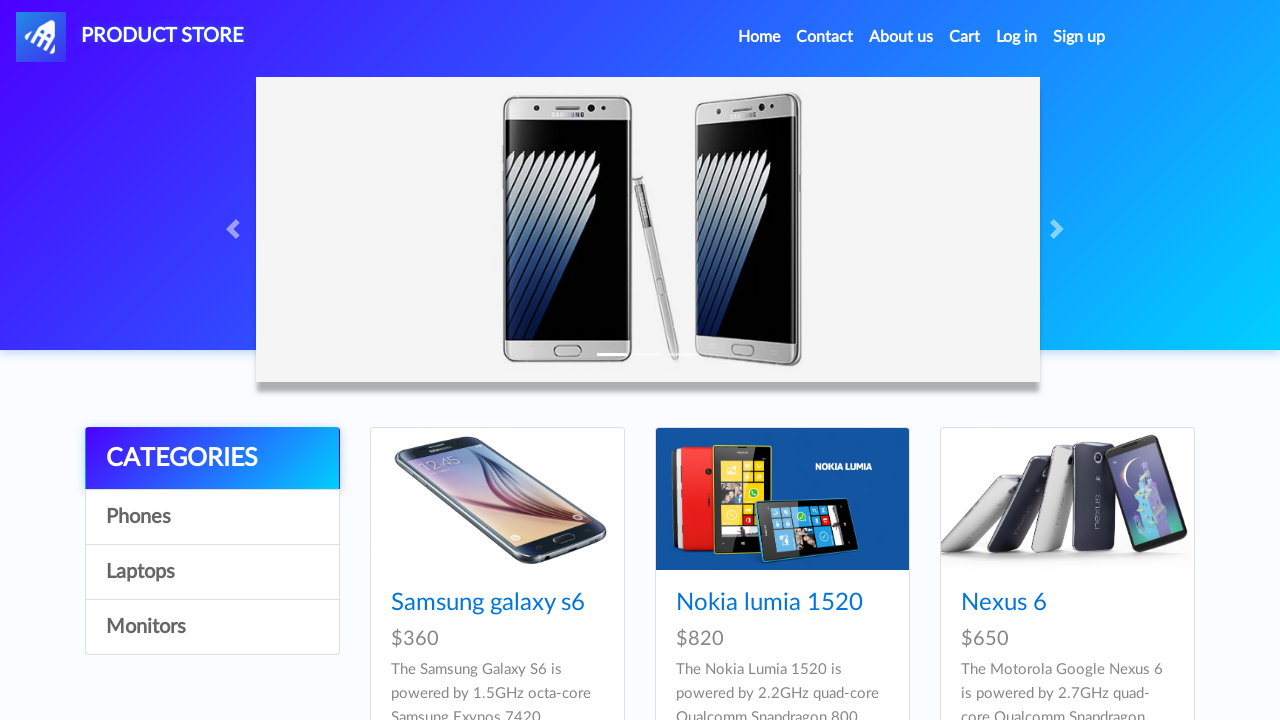

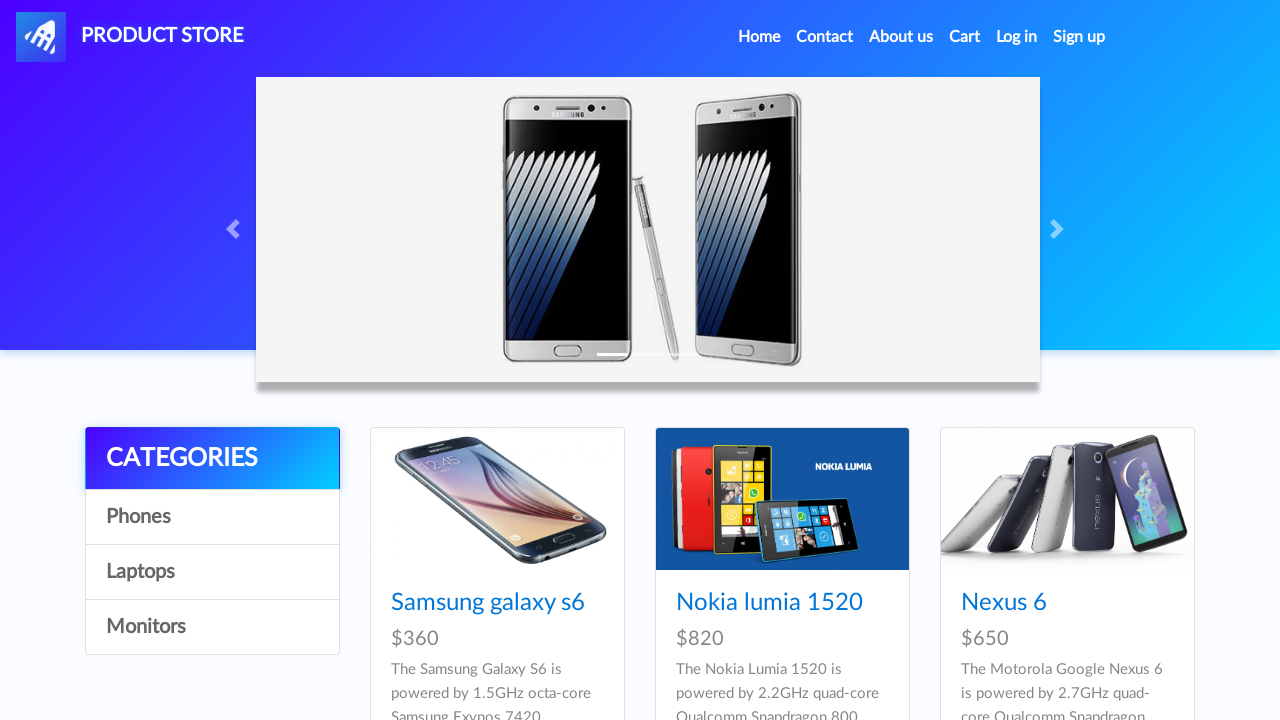